Tests the contact form submission flow with valid data - fills in email, subject, and message fields, submits the form, accepts the browser alert, verifies success message, and clicks home button.

Starting URL: https://automationexercise.com/contact_us

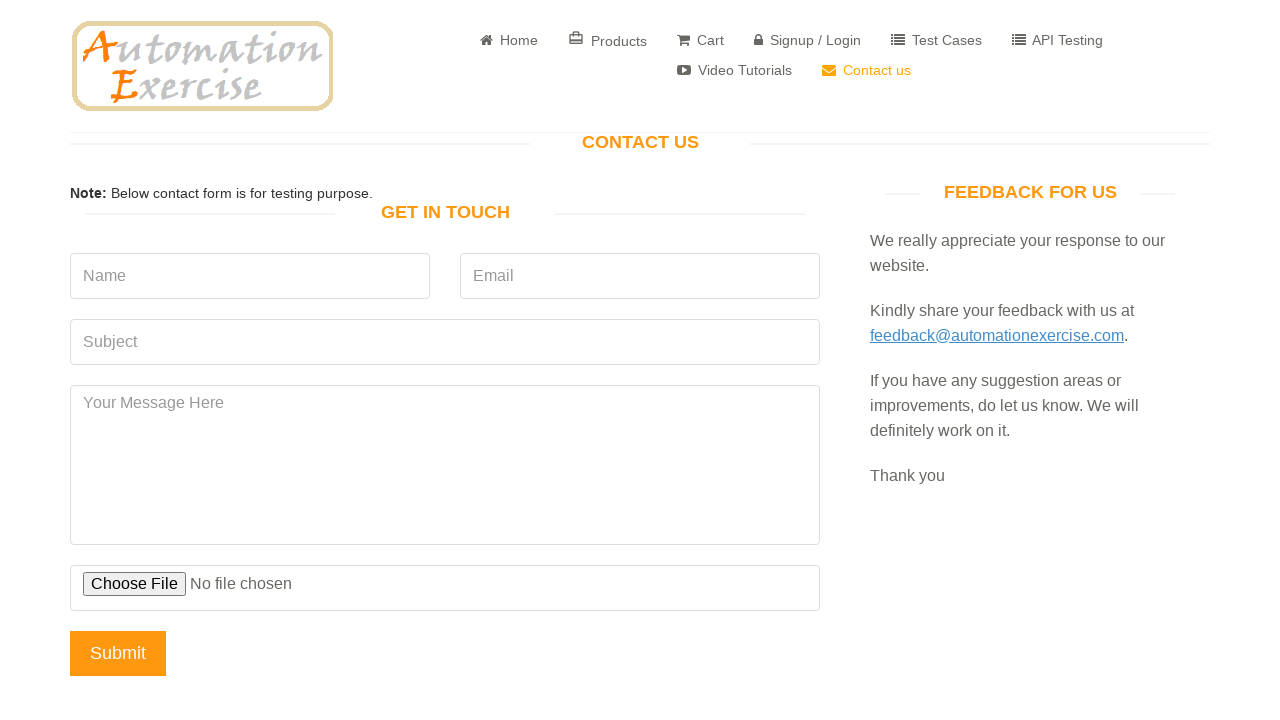

Filled email field with 'jhon@gmail.com' on input[data-qa='email']
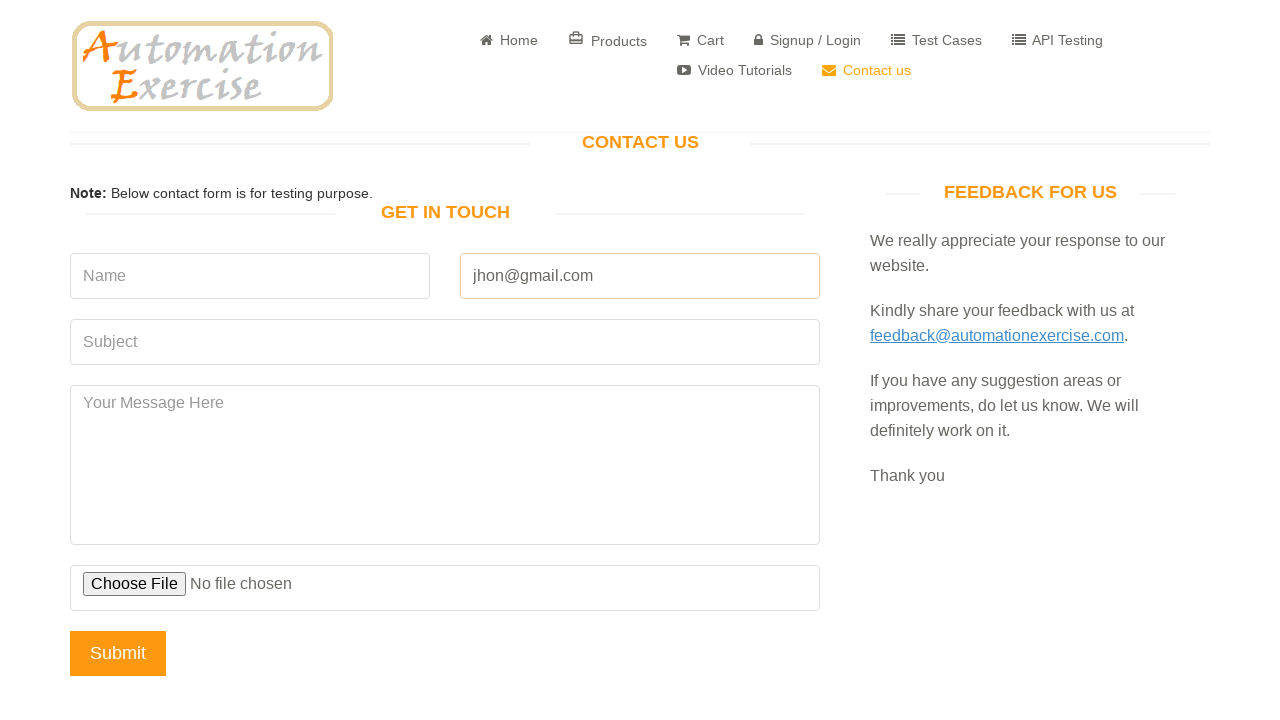

Filled subject field with 'Hello' on input[data-qa='subject']
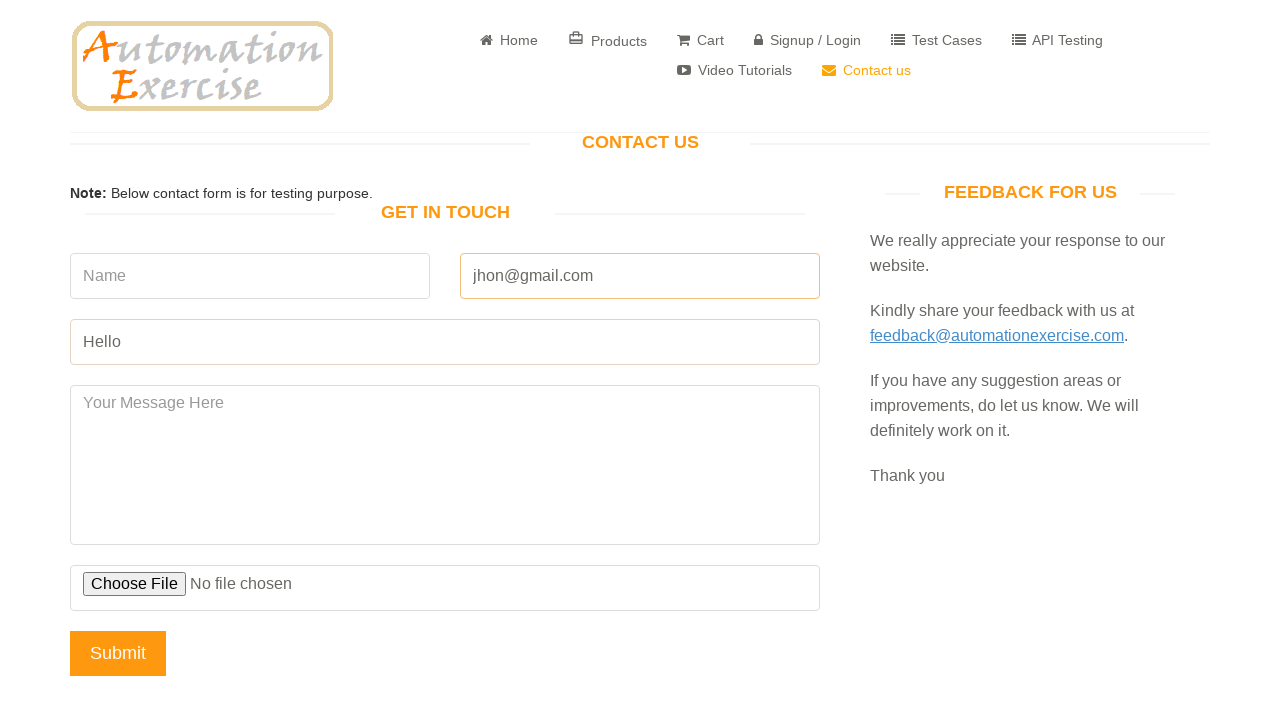

Filled message field with 'Hello' on textarea[data-qa='message']
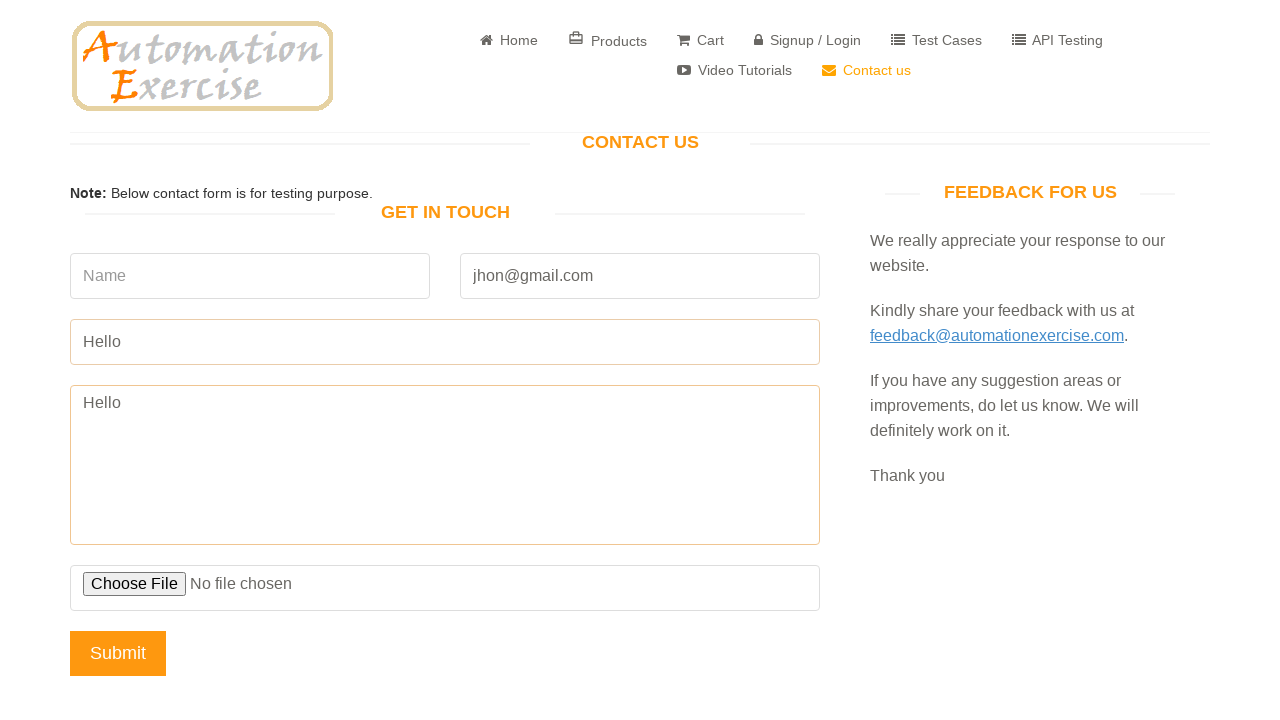

Set up browser alert dialog handler to accept alerts
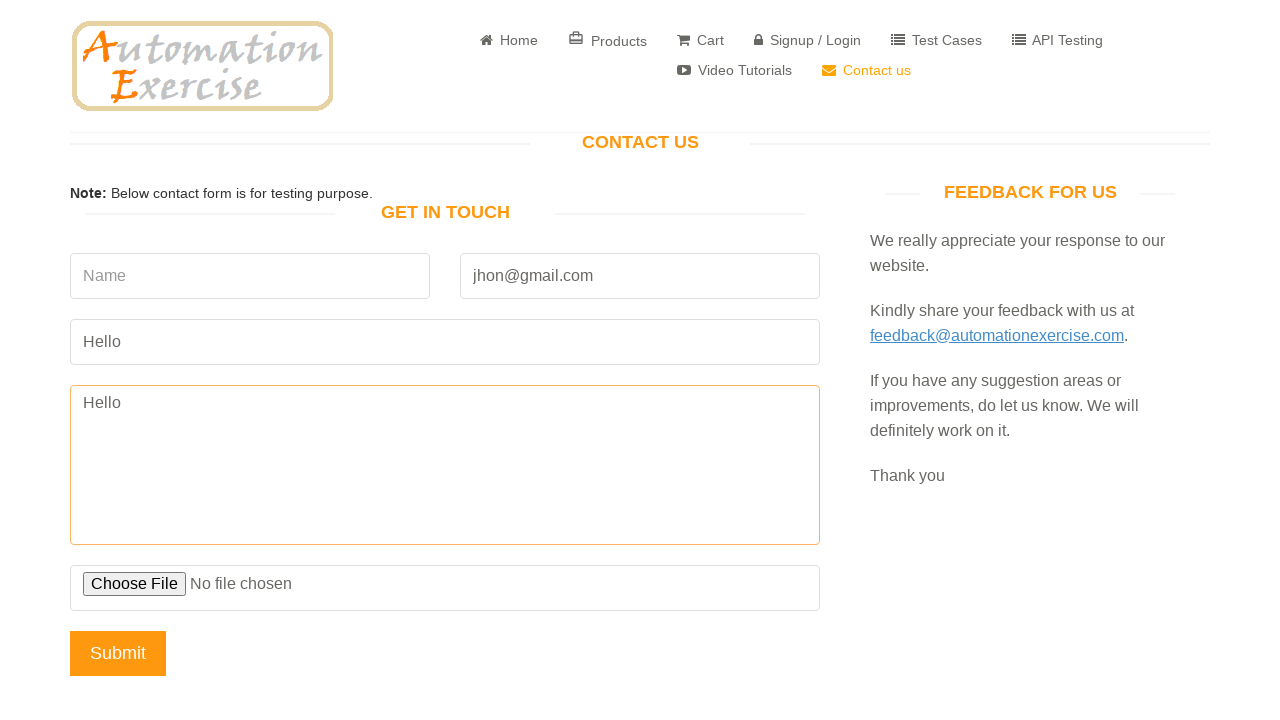

Clicked submit button to submit contact form at (118, 653) on input[data-qa='submit-button']
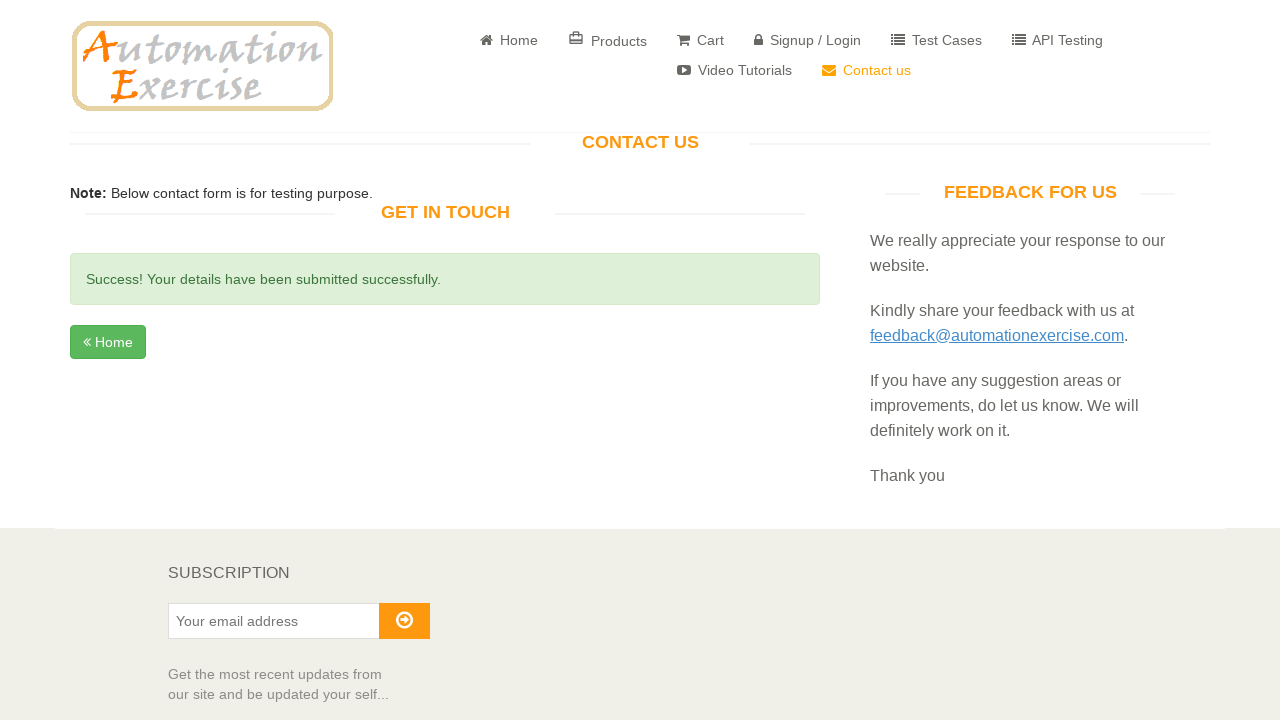

Success message became visible after form submission
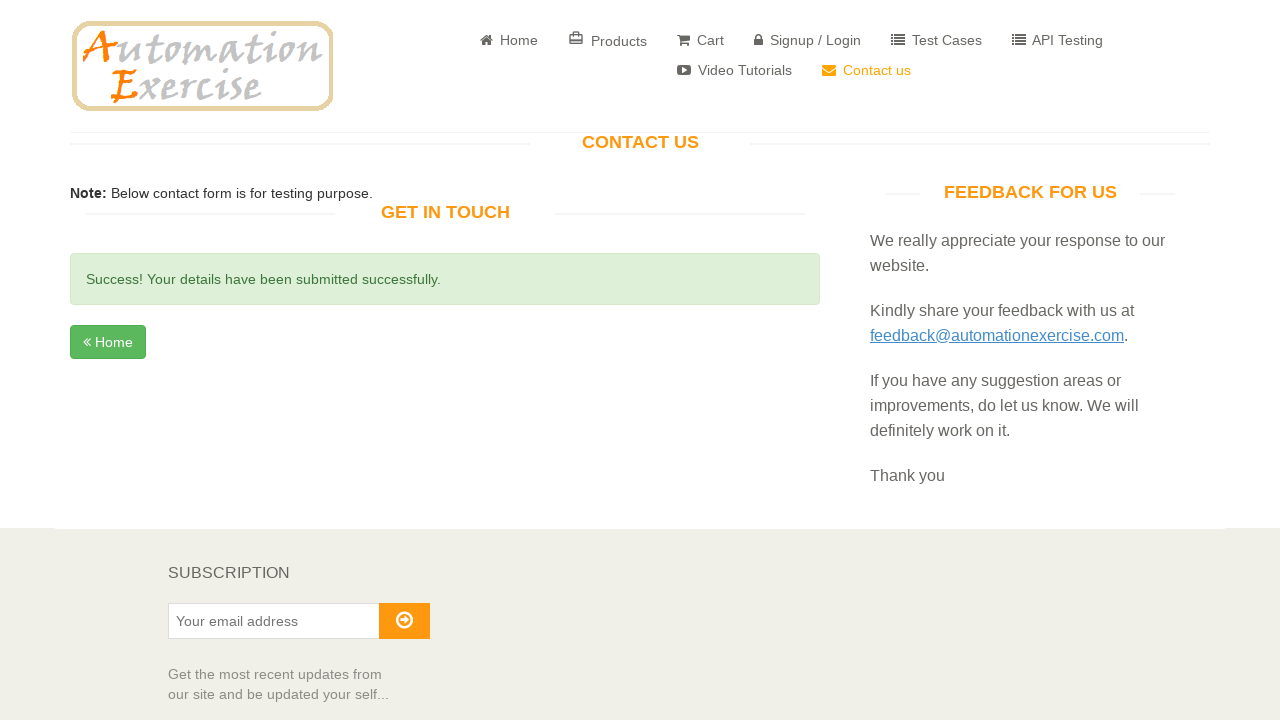

Clicked home button to navigate back to home page at (108, 342) on a.btn.btn-success
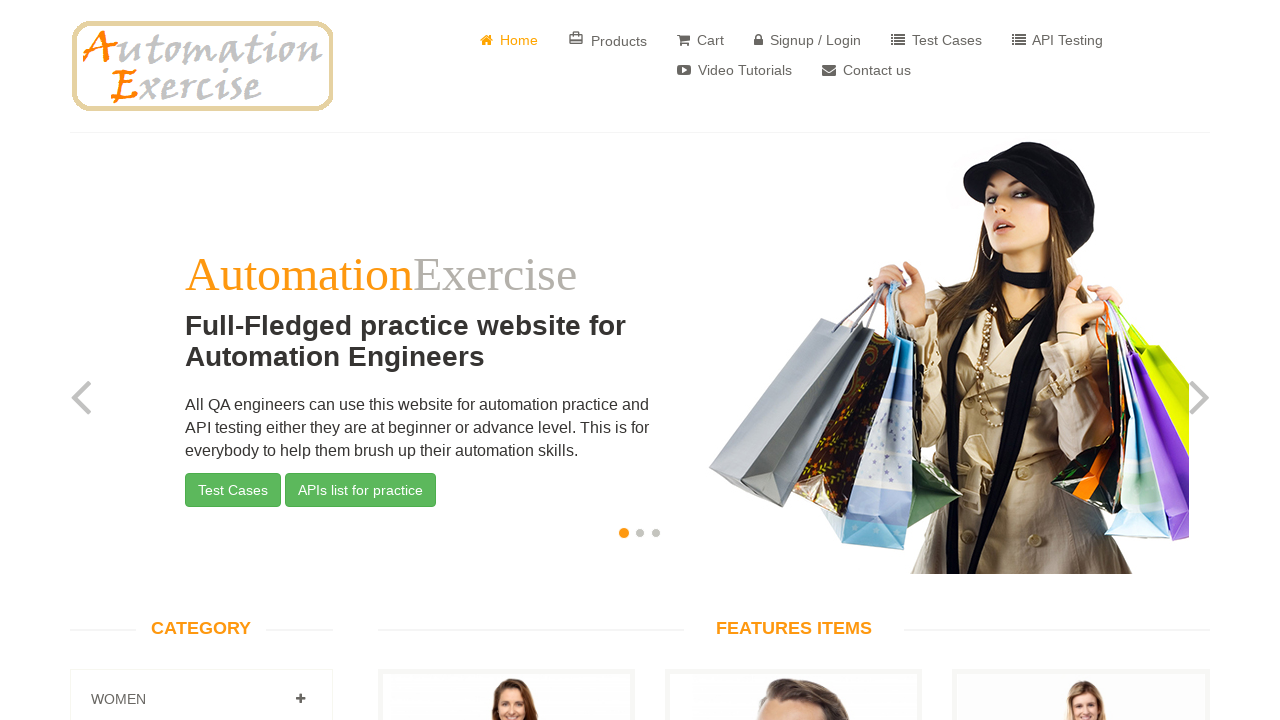

Verified page title is 'Automation Exercise' - confirmed on home page
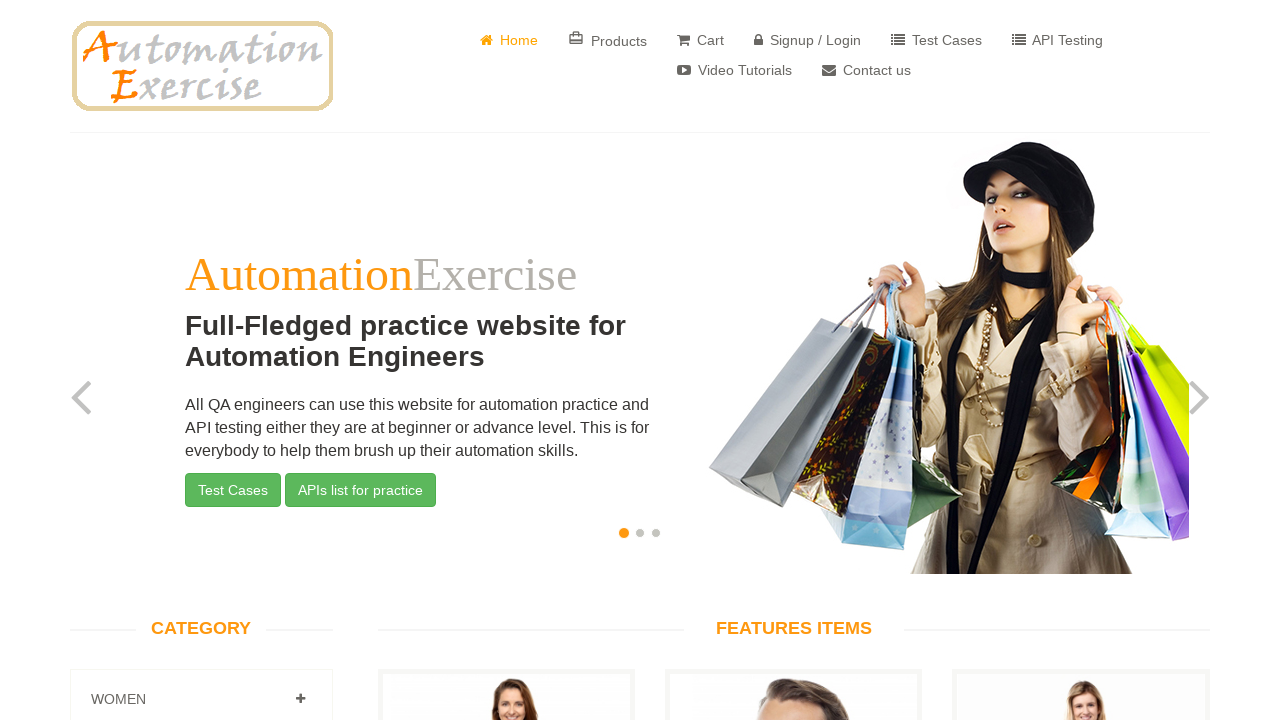

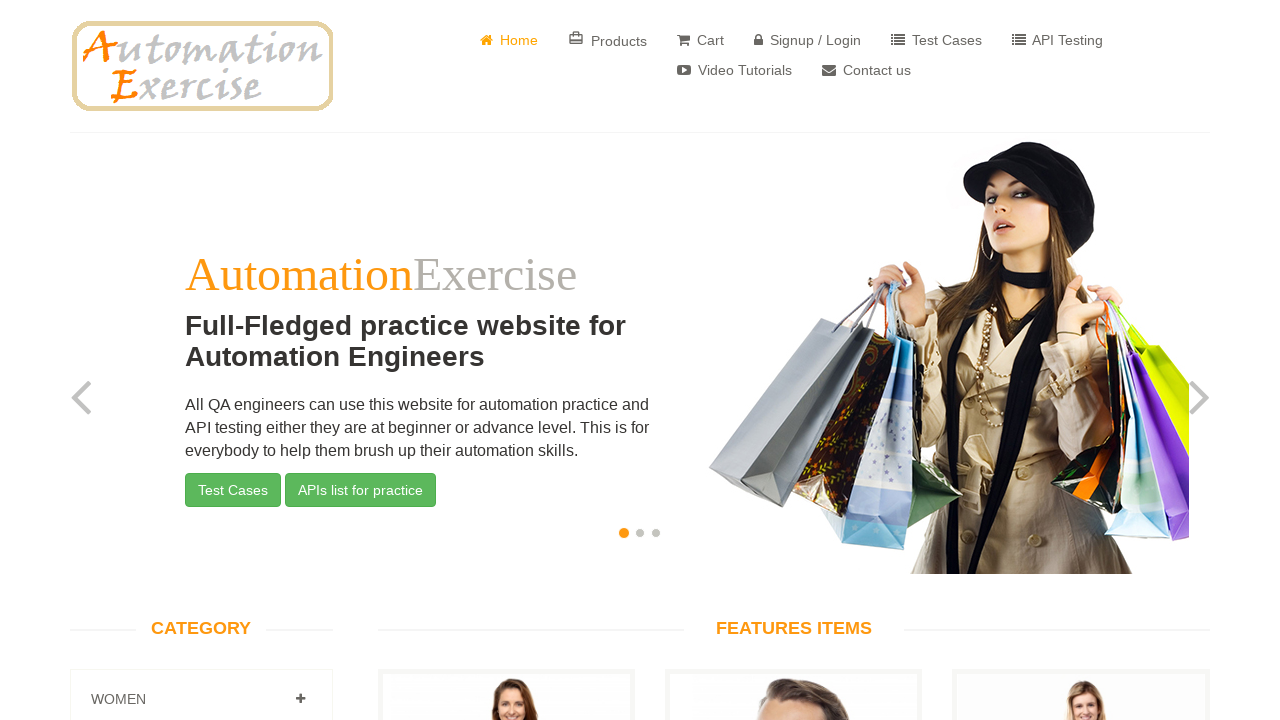